Navigates to afisha.ru, finds movie links, scrolls to a specific movie containing "Бука" in its title and clicks on it

Starting URL: https://afisha.ru

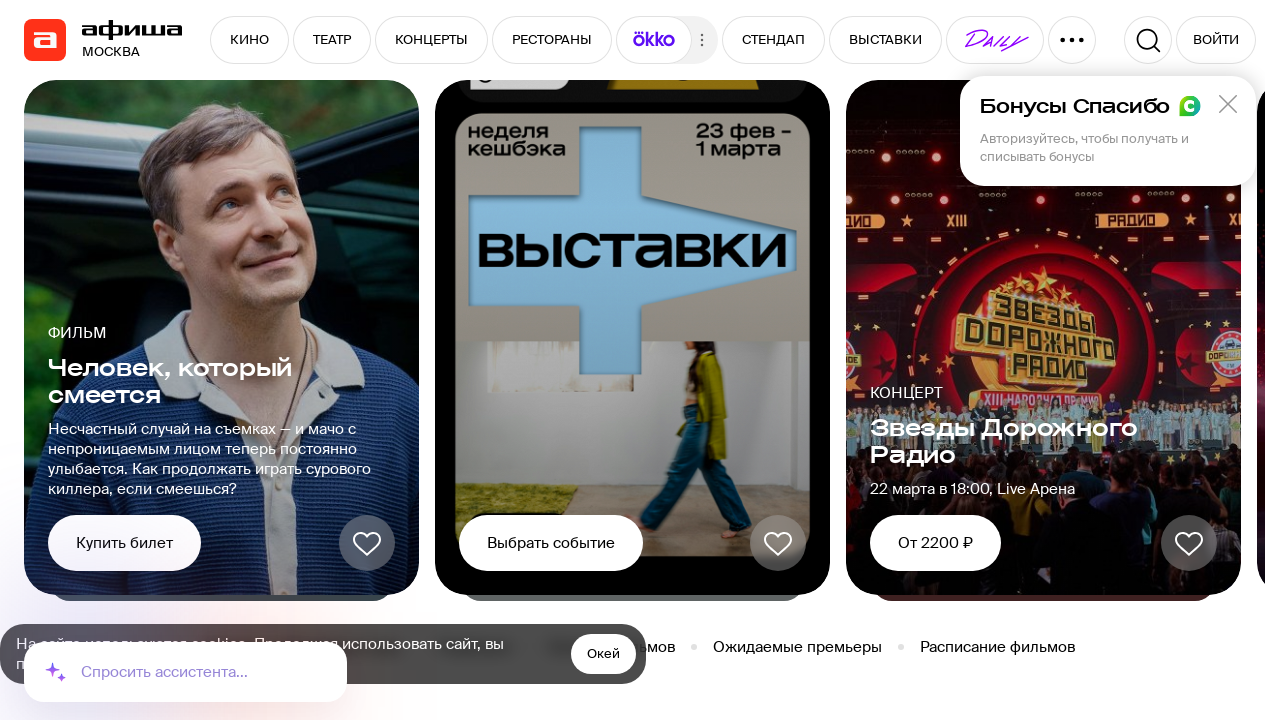

Found all movie links on afisha.ru
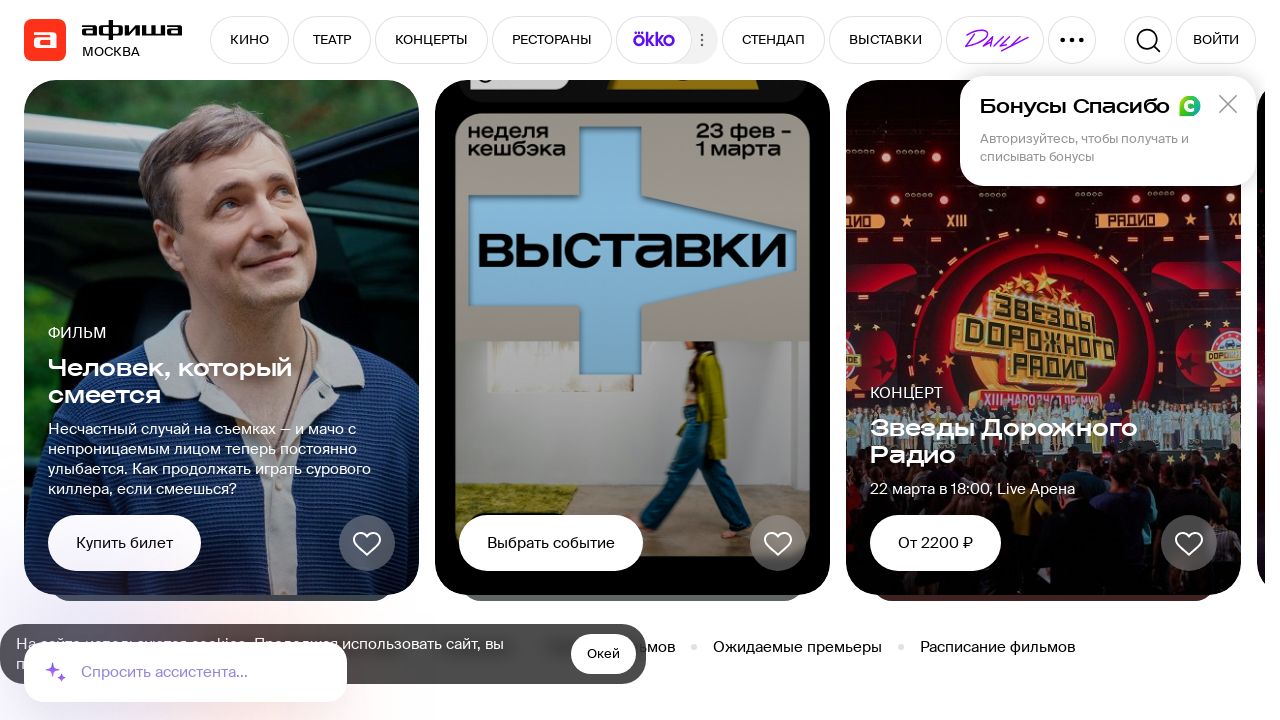

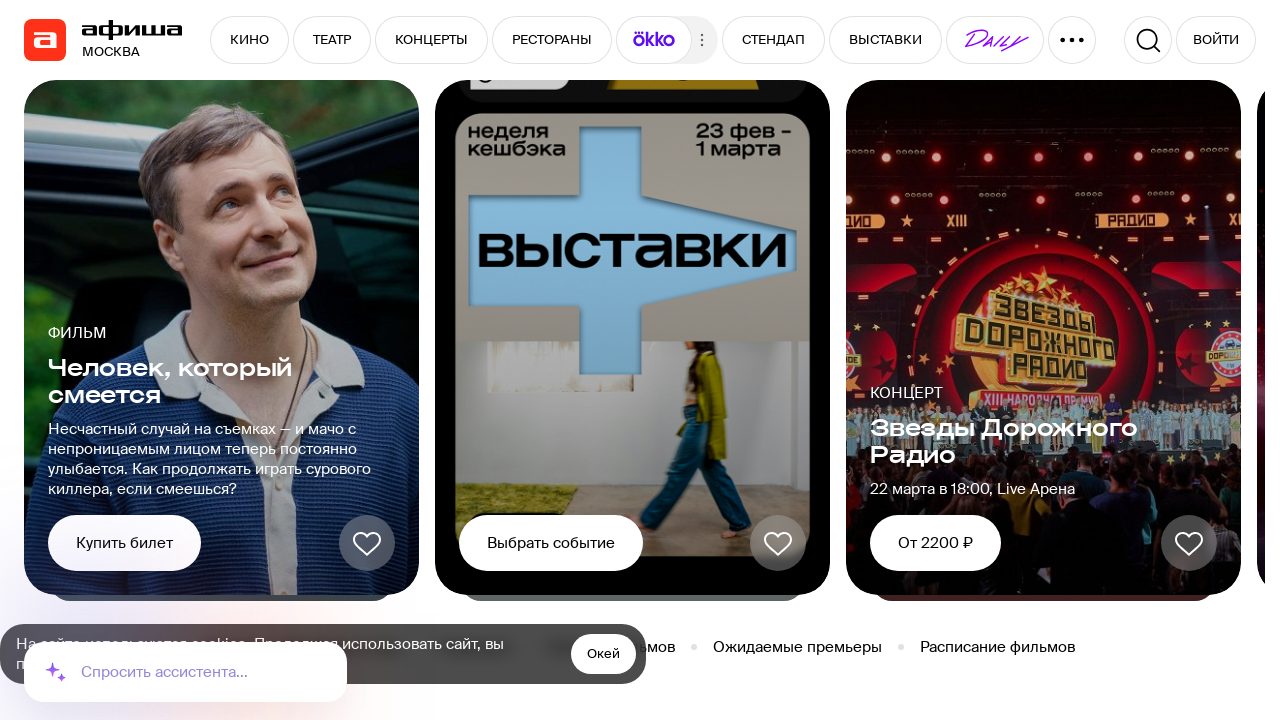